Fills out a form on Formy project website with user information including name, job title, education level, and gender selection

Starting URL: http://formy-project.herokuapp.com/form

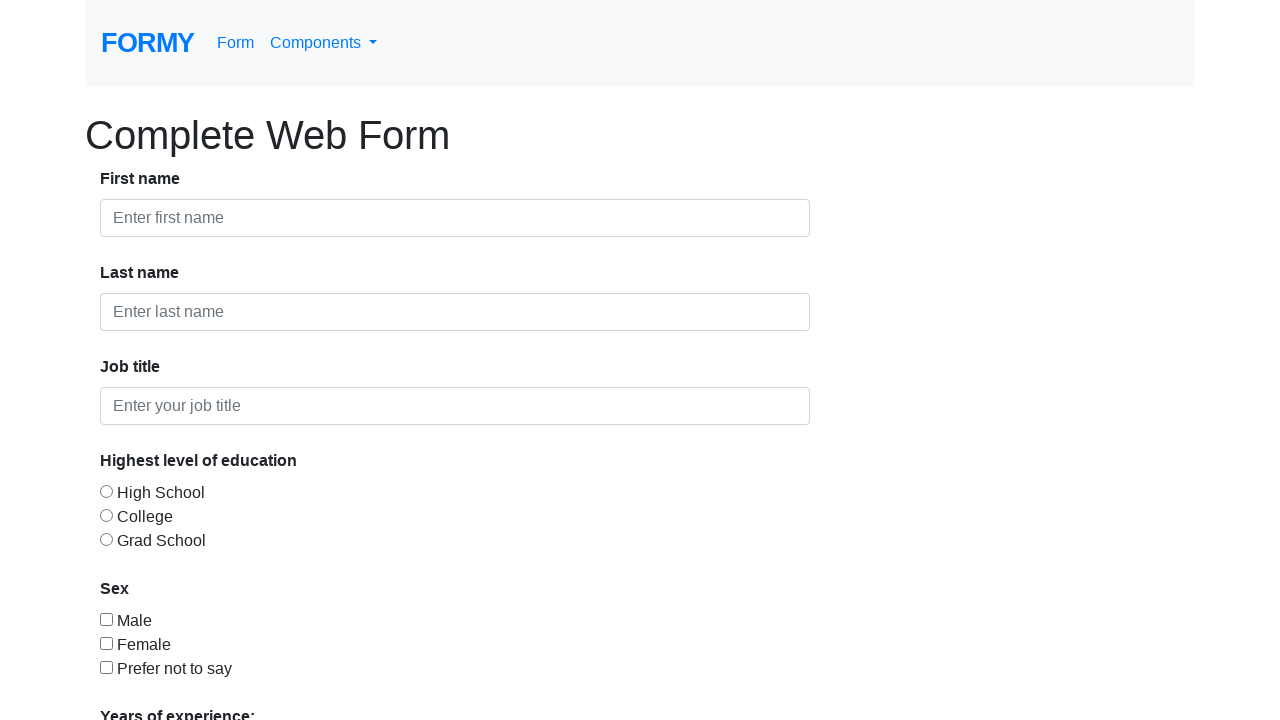

Filled first name field with 'Formy-FN1' on #first-name
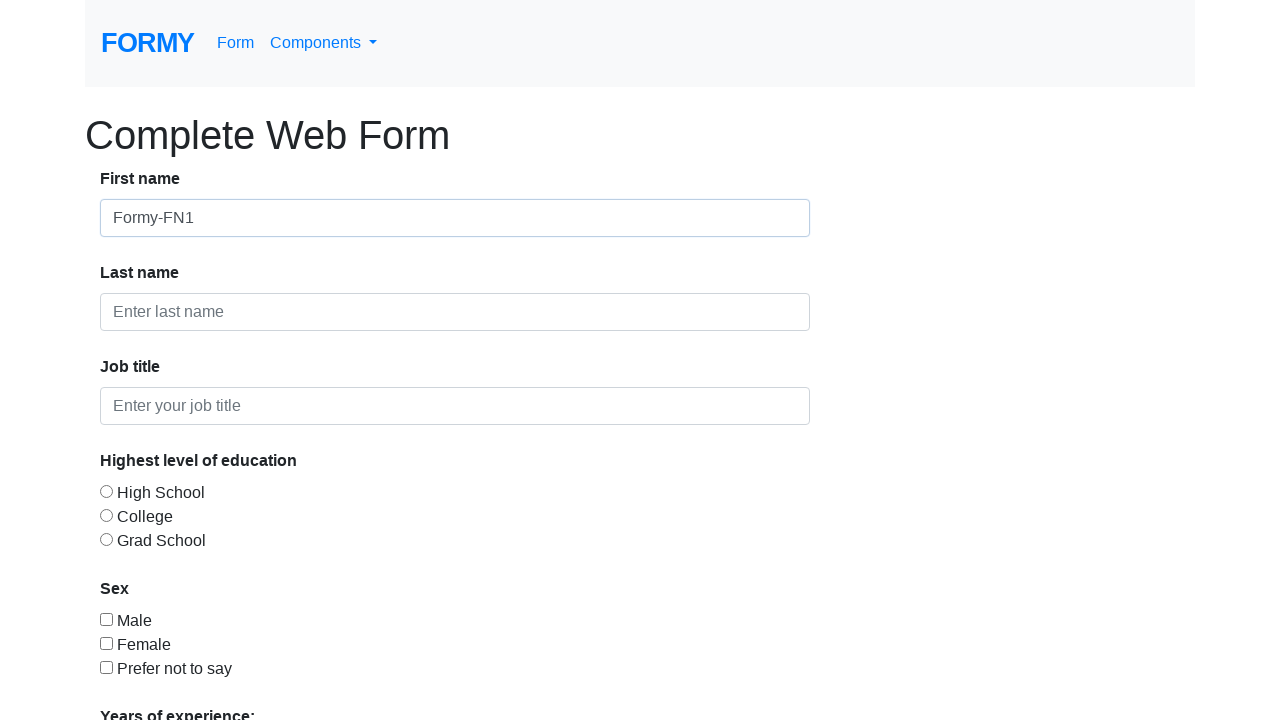

Filled last name field with 'Formy-LN1' on #last-name
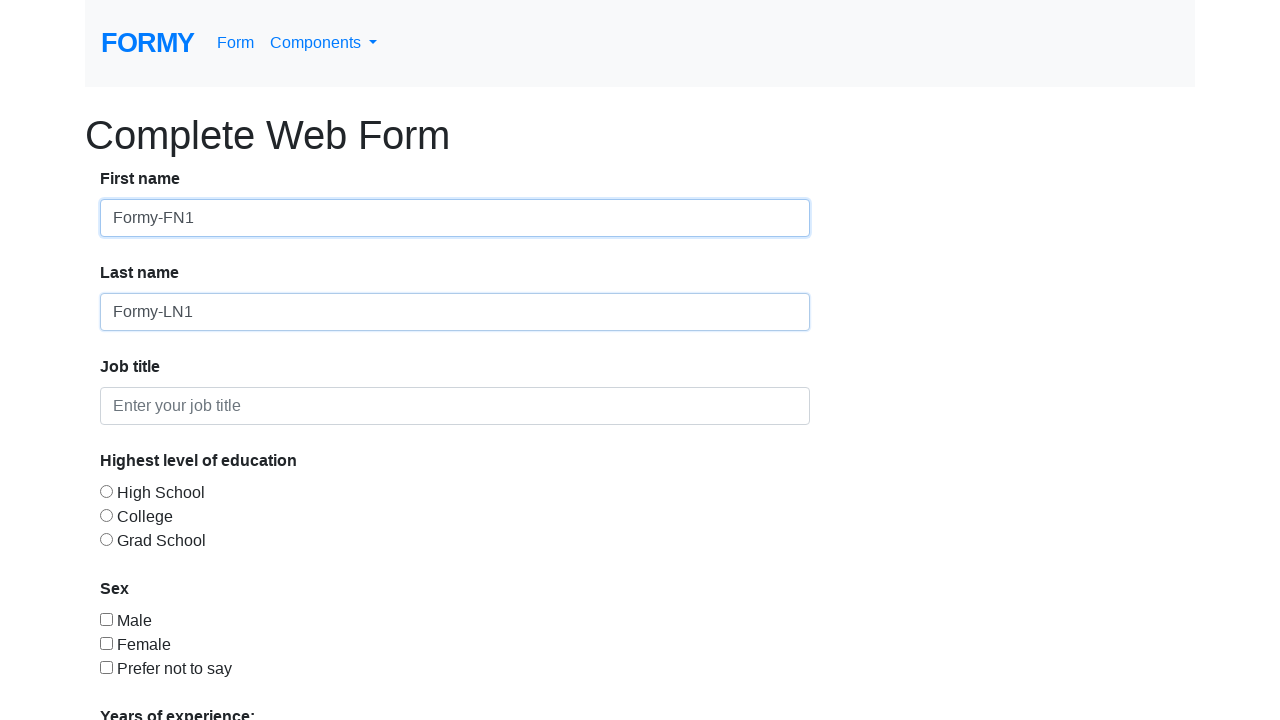

Filled job title field with 'Trainer' on input[placeholder='Enter your job title']
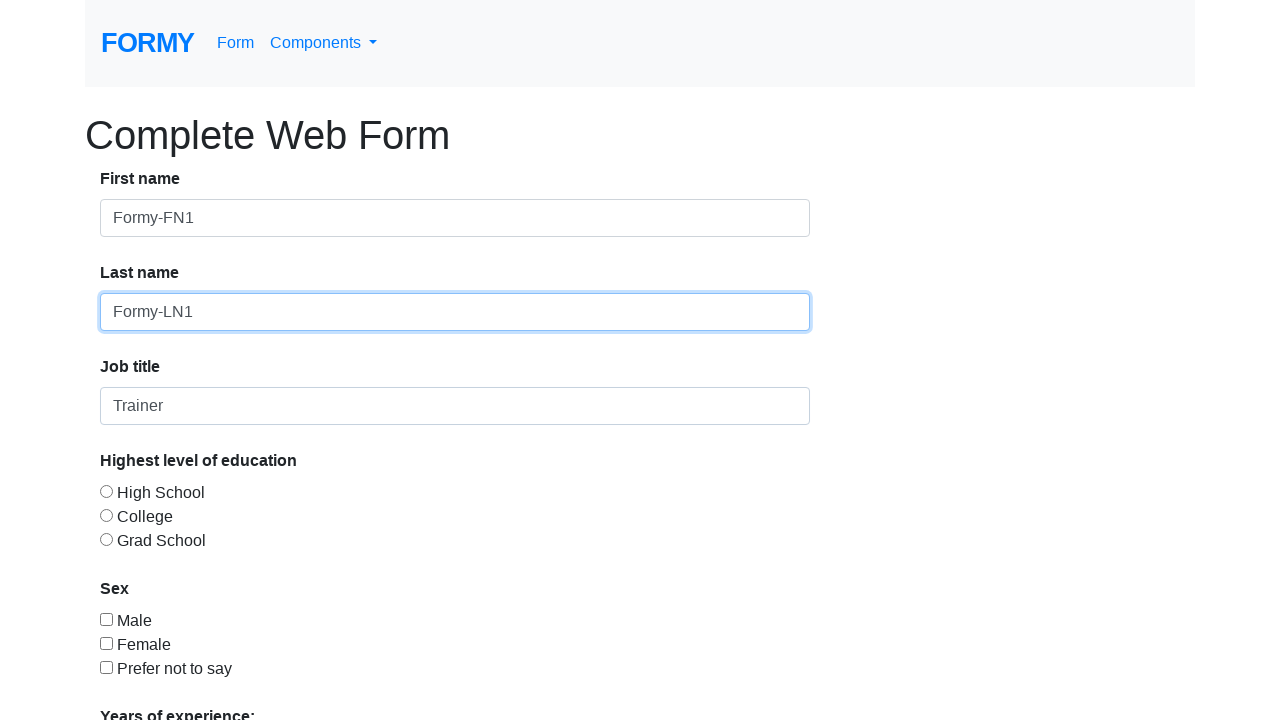

Selected education level radio button at (106, 491) on #radio-button-1
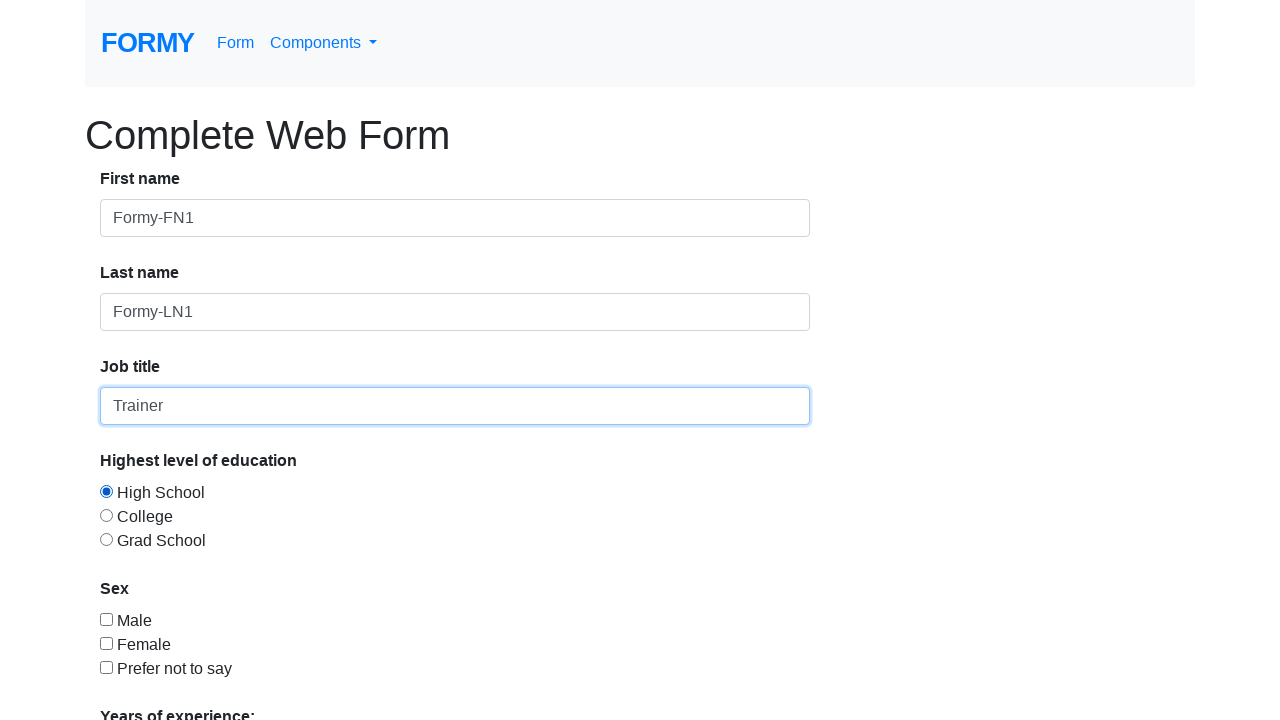

Selected gender checkbox at (106, 619) on #checkbox-1
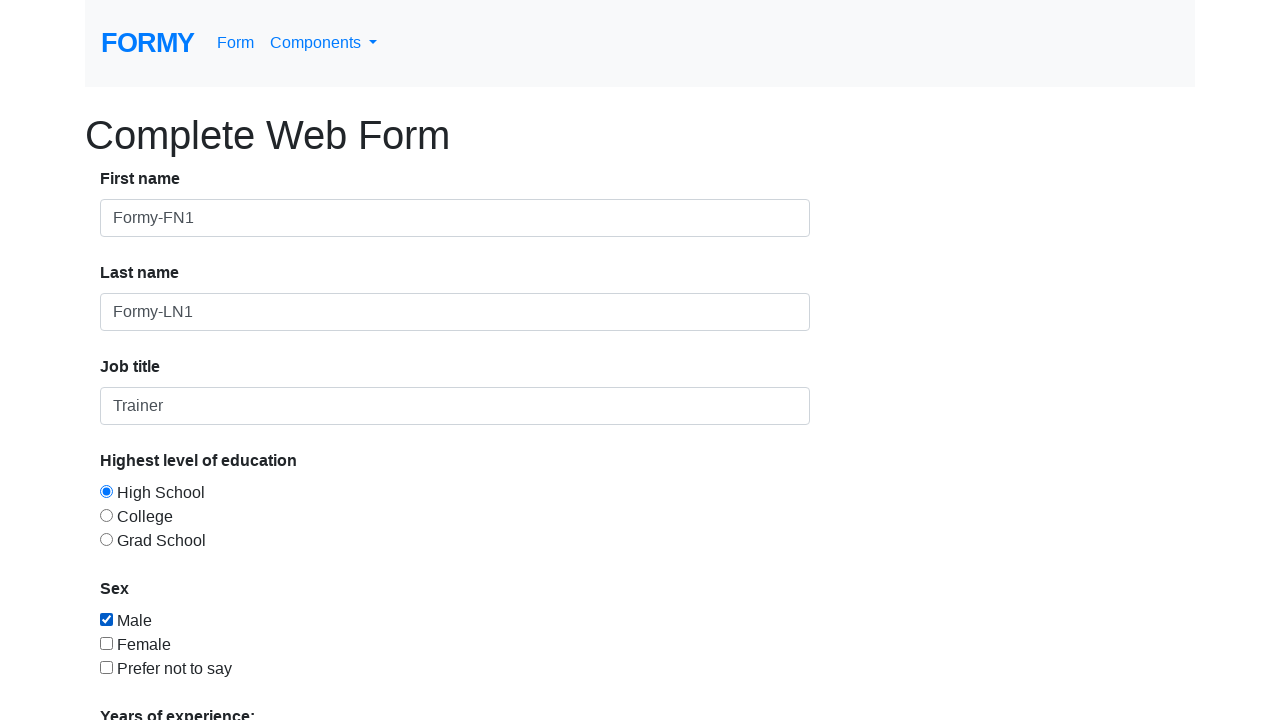

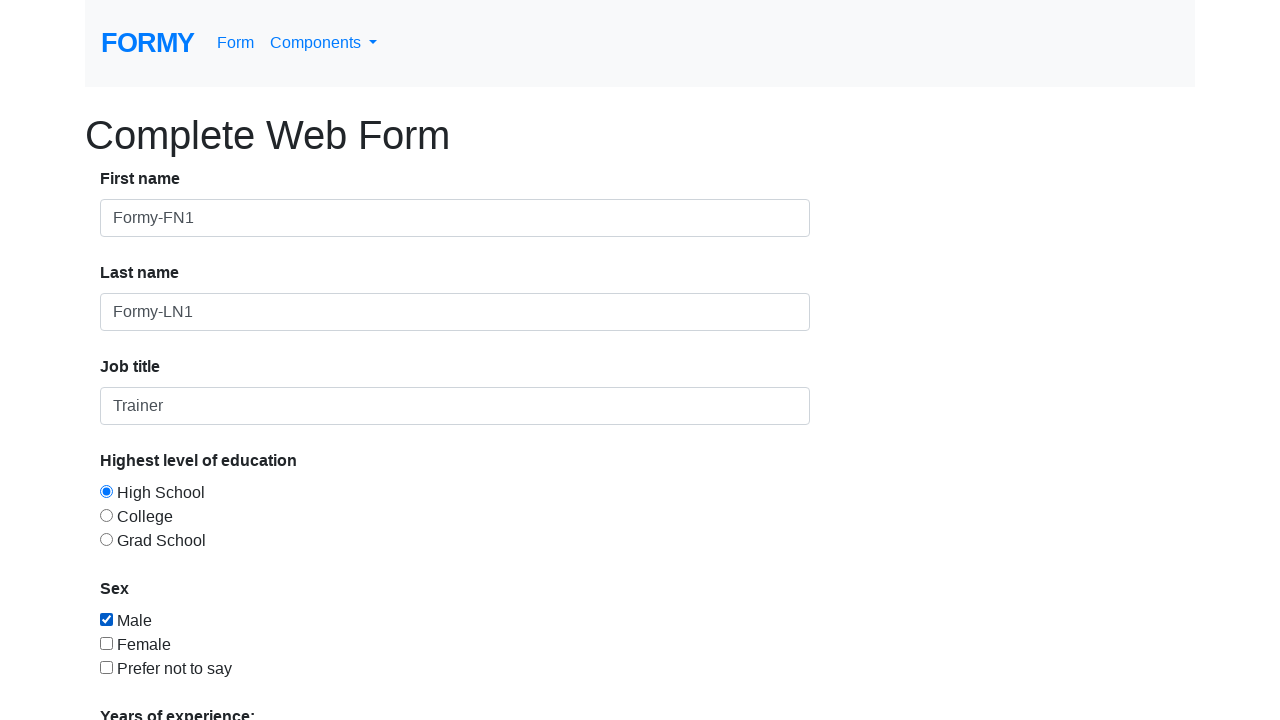